Tests navigation flow by adding a tablet to cart, then using browser back button to verify correct navigation to category page and home page

Starting URL: https://www.advantageonlineshopping.com/#/

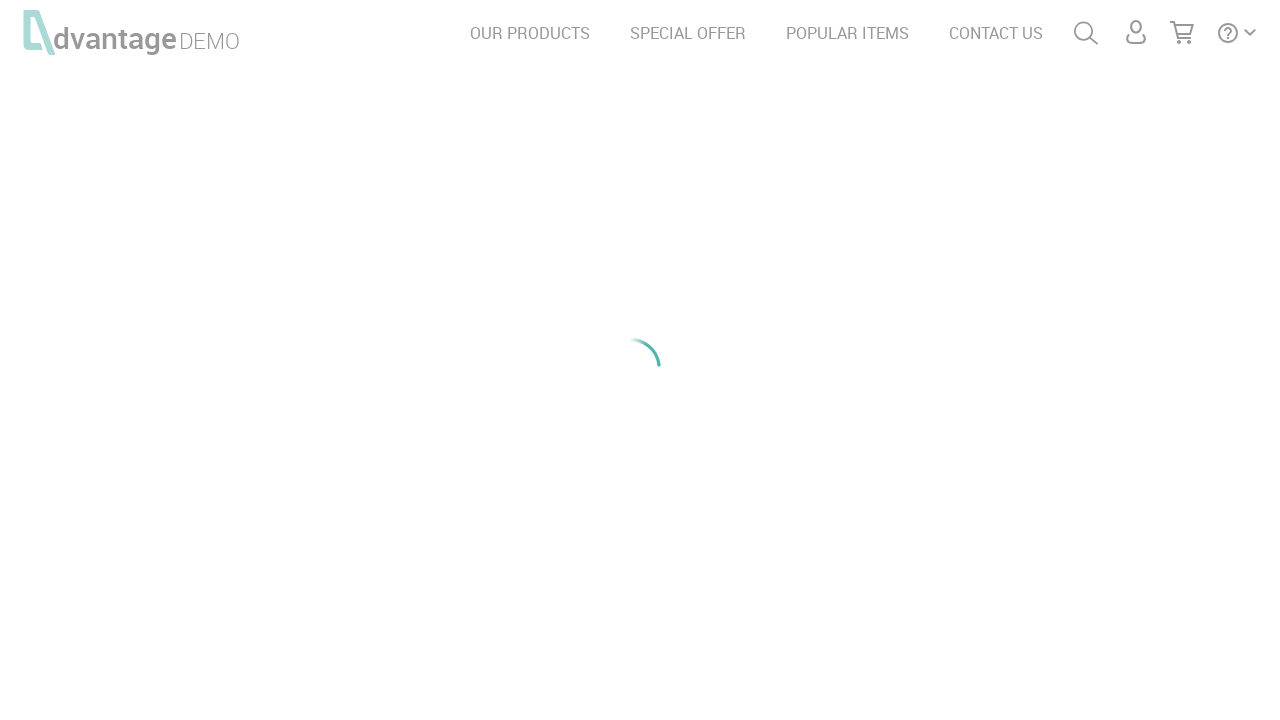

Clicked on tablets category at (653, 206) on #tabletsImg
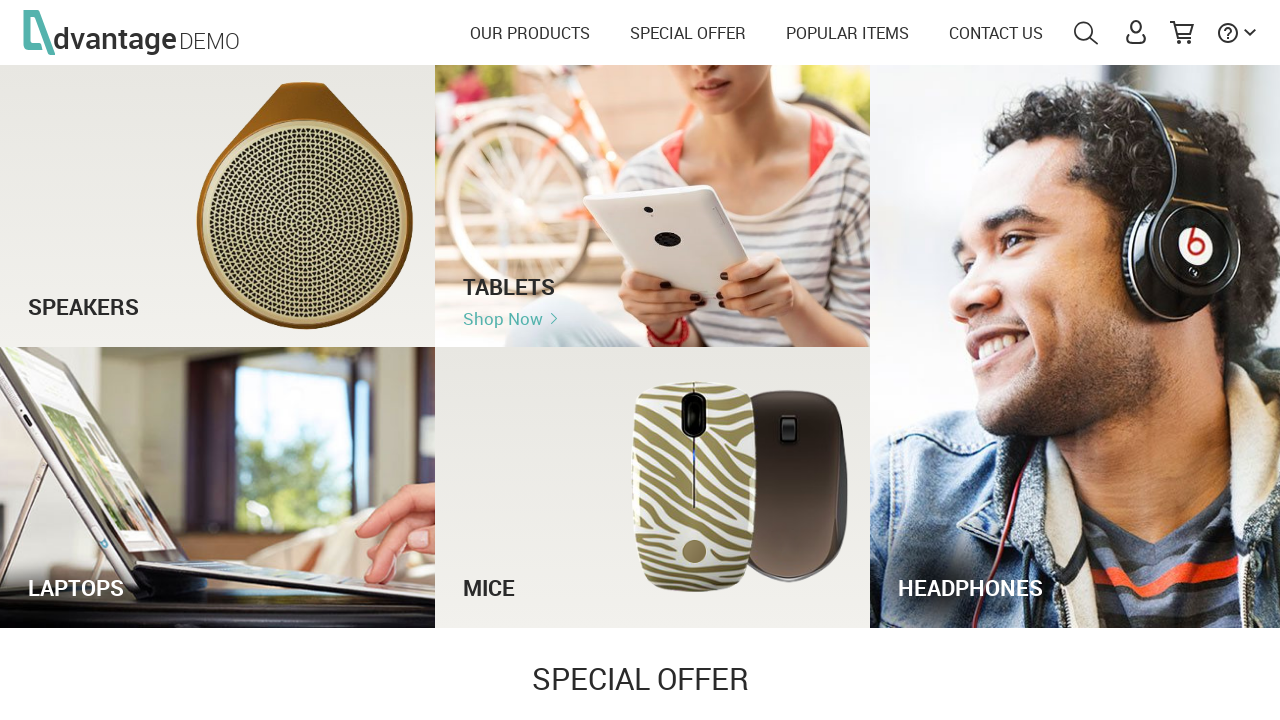

Waited for product images to load on tablets category page
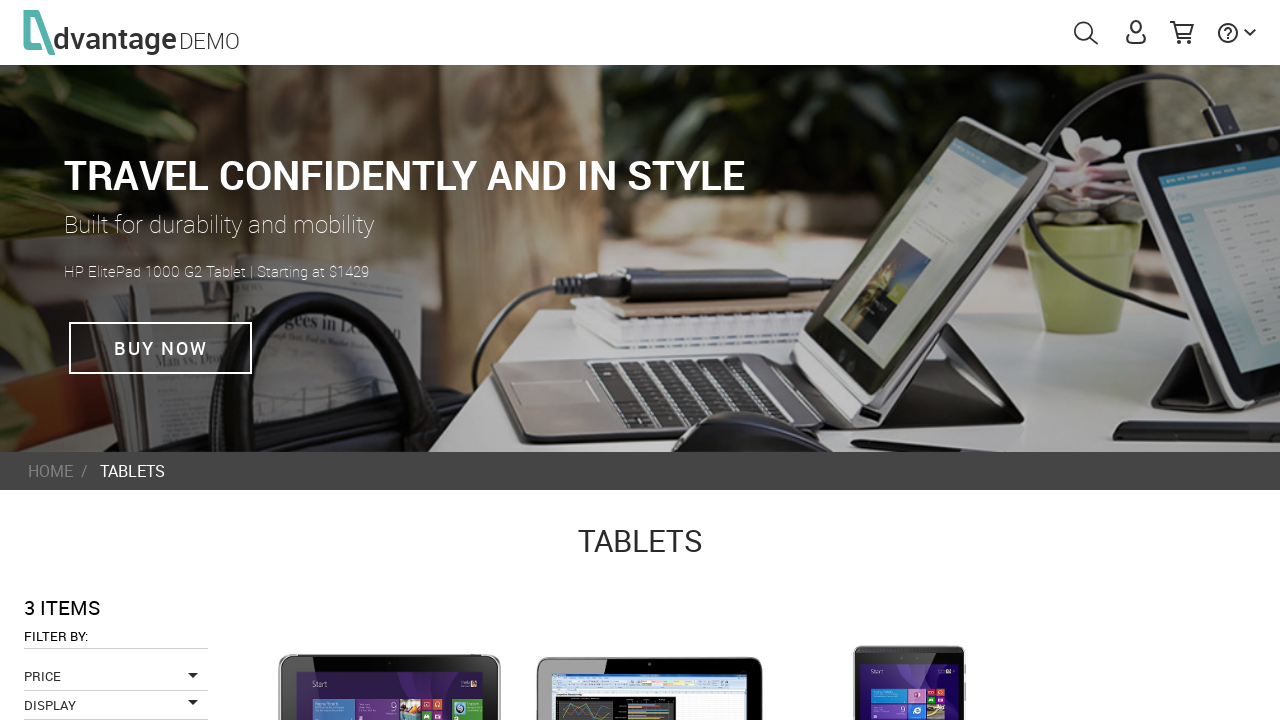

Clicked on first tablet product at (389, 633) on .imgProduct >> nth=0
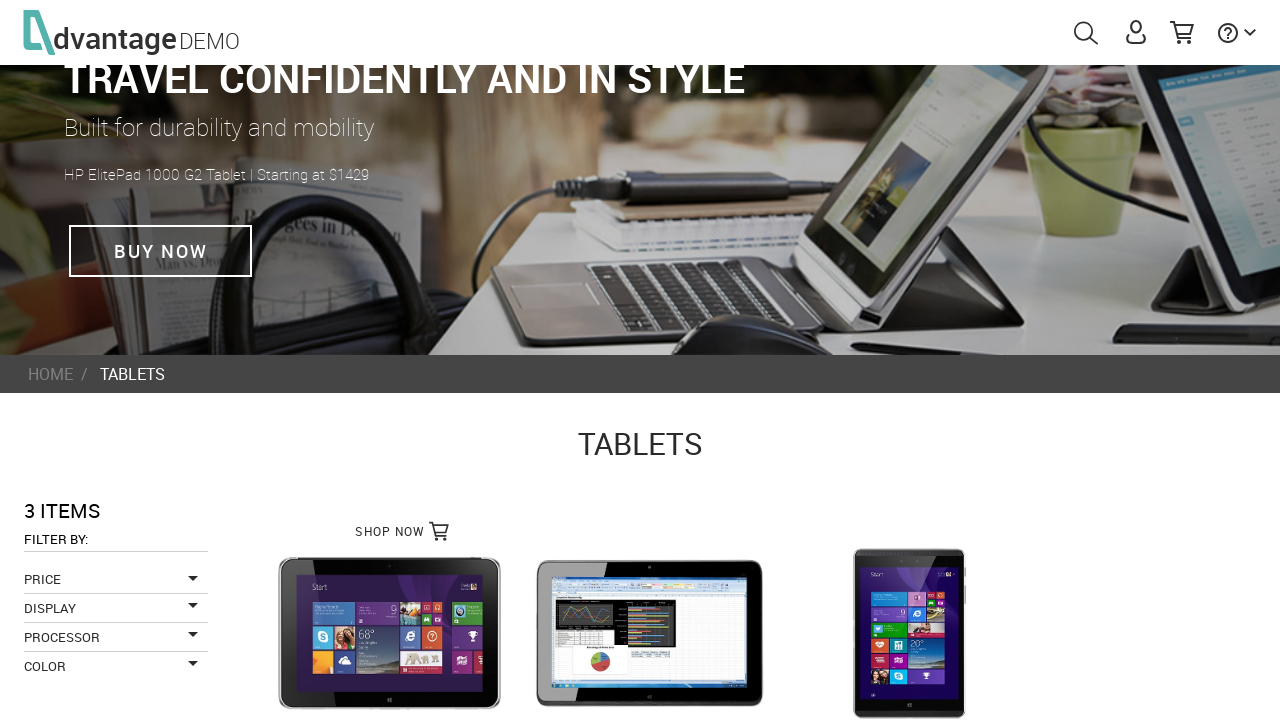

Waited for 'Add to Cart' button to load
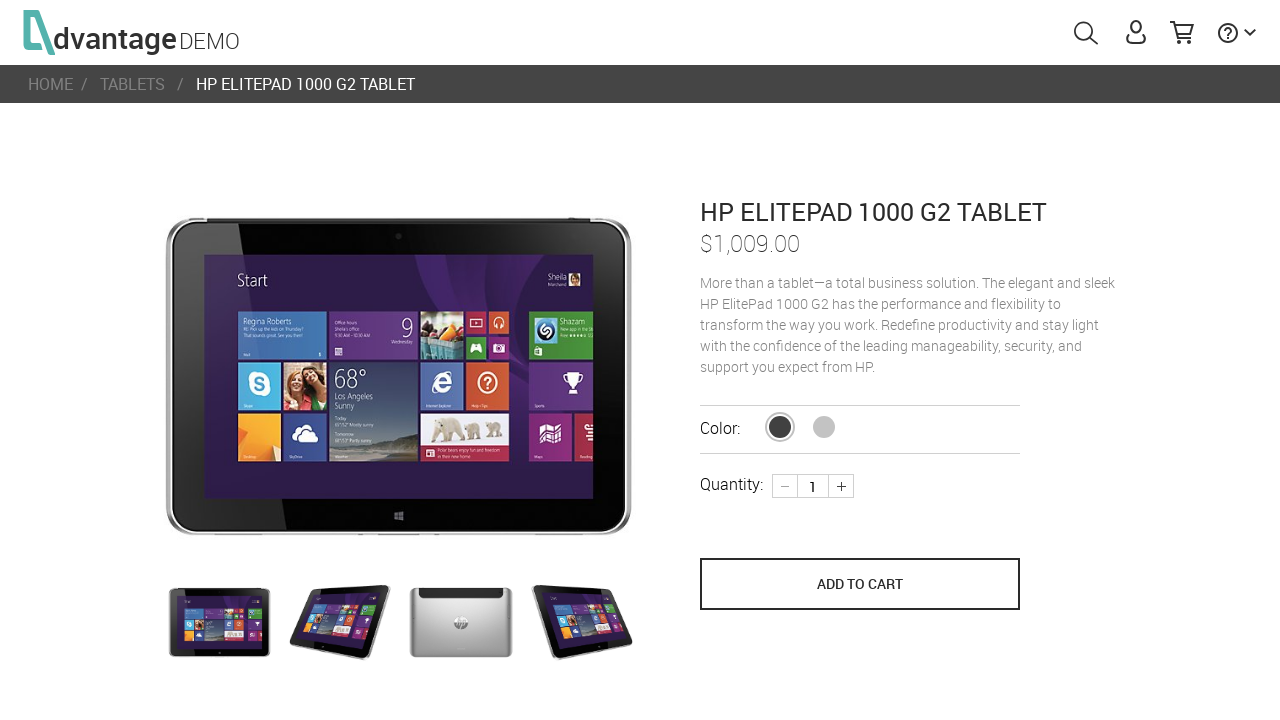

Clicked 'Add to Cart' button to add tablet to cart at (860, 584) on [name='save_to_cart']
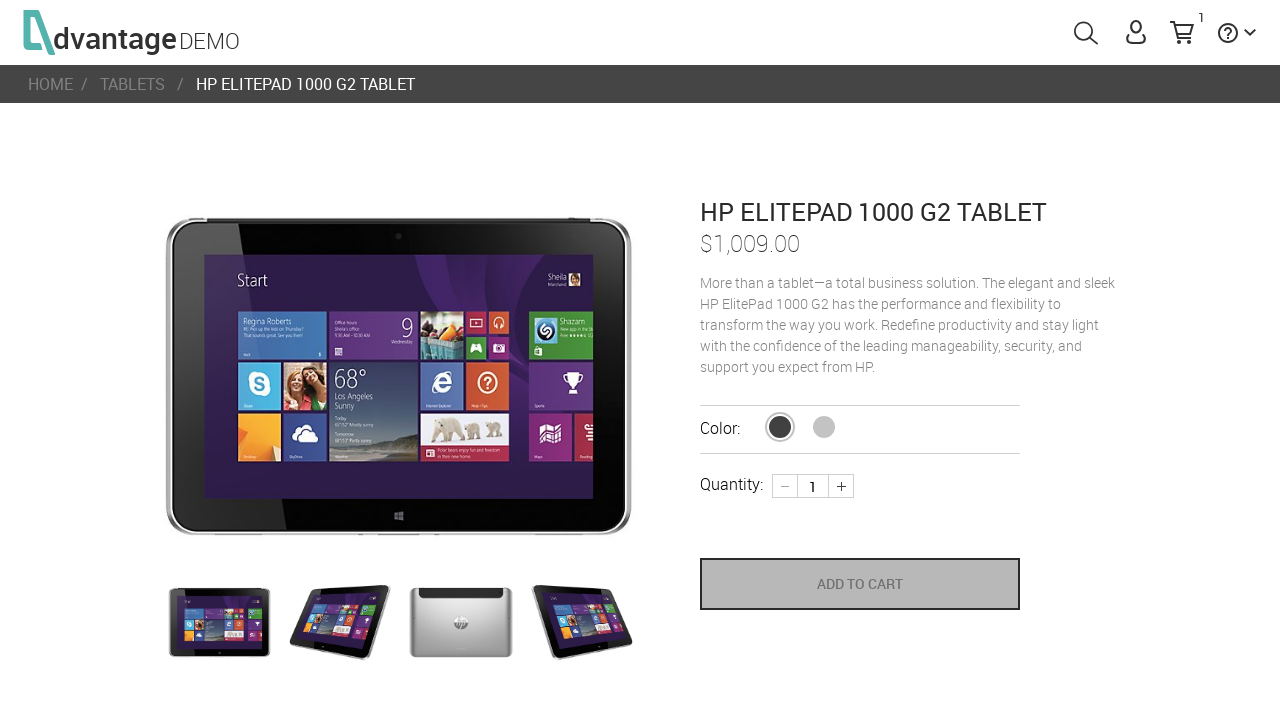

Navigated back using browser back button
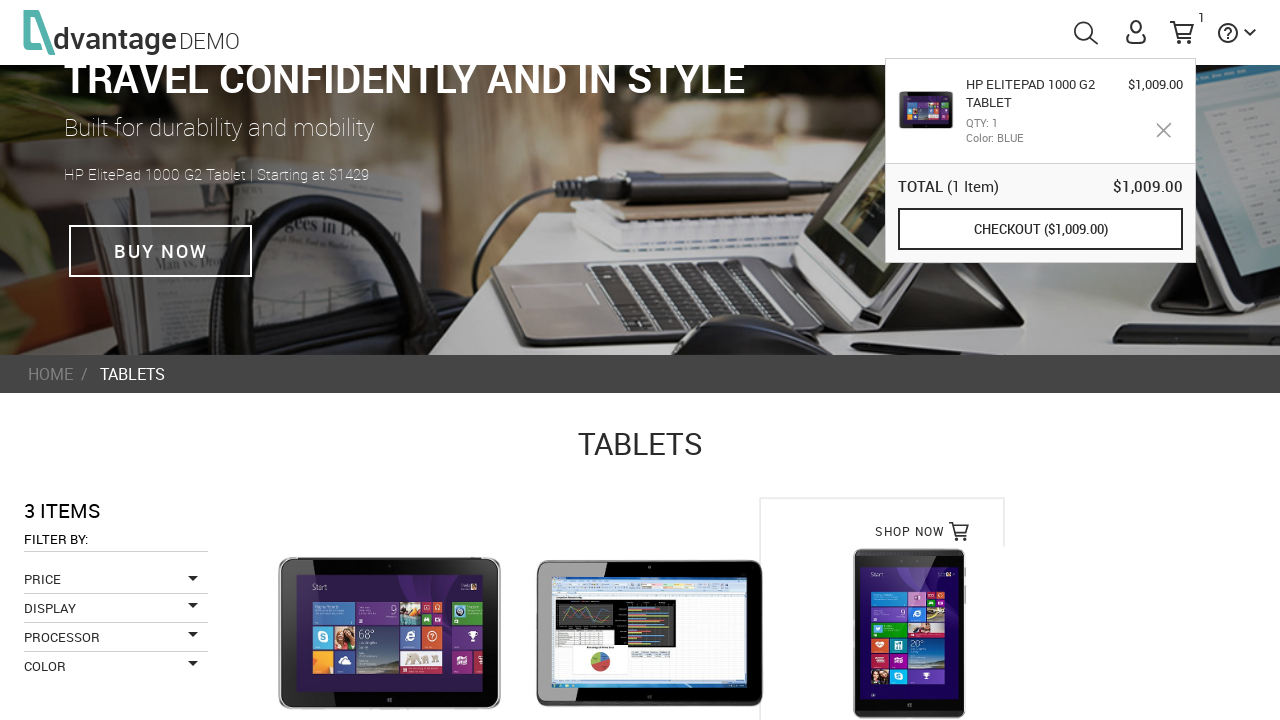

Verified navigation to tablets category page - products loaded
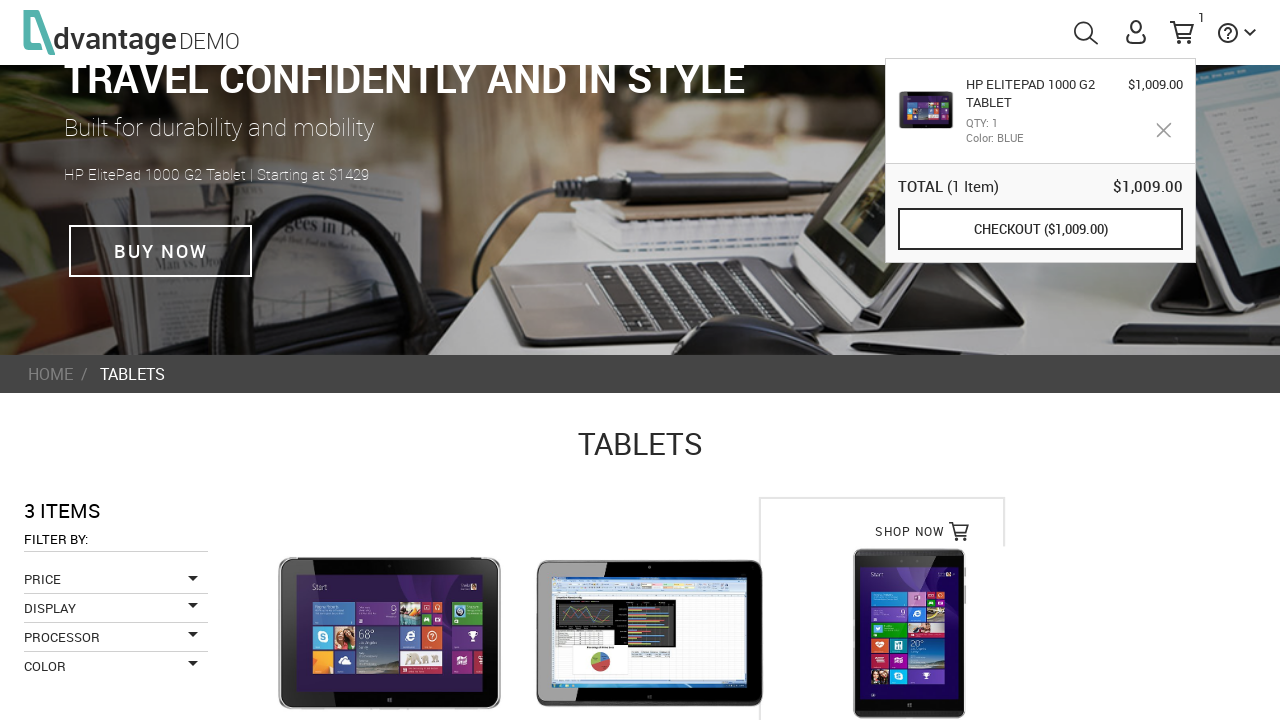

Navigated back using browser back button again
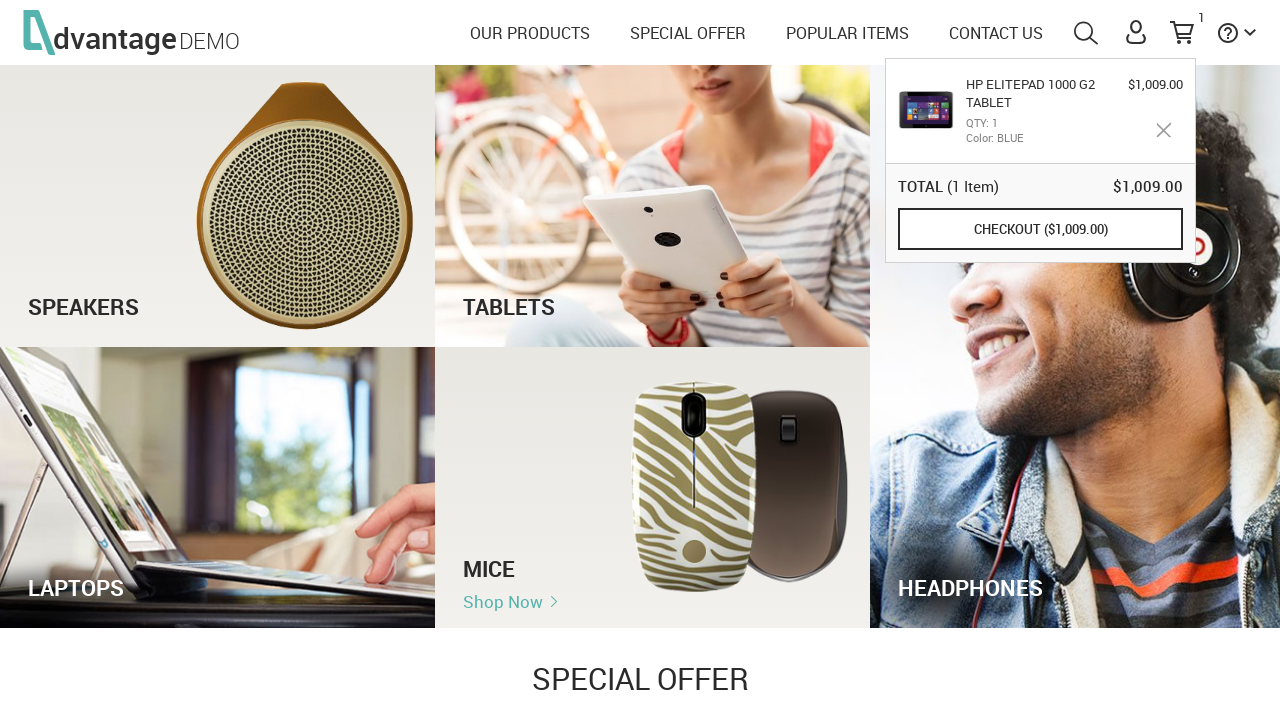

Verified navigation to home page - tablets category button loaded
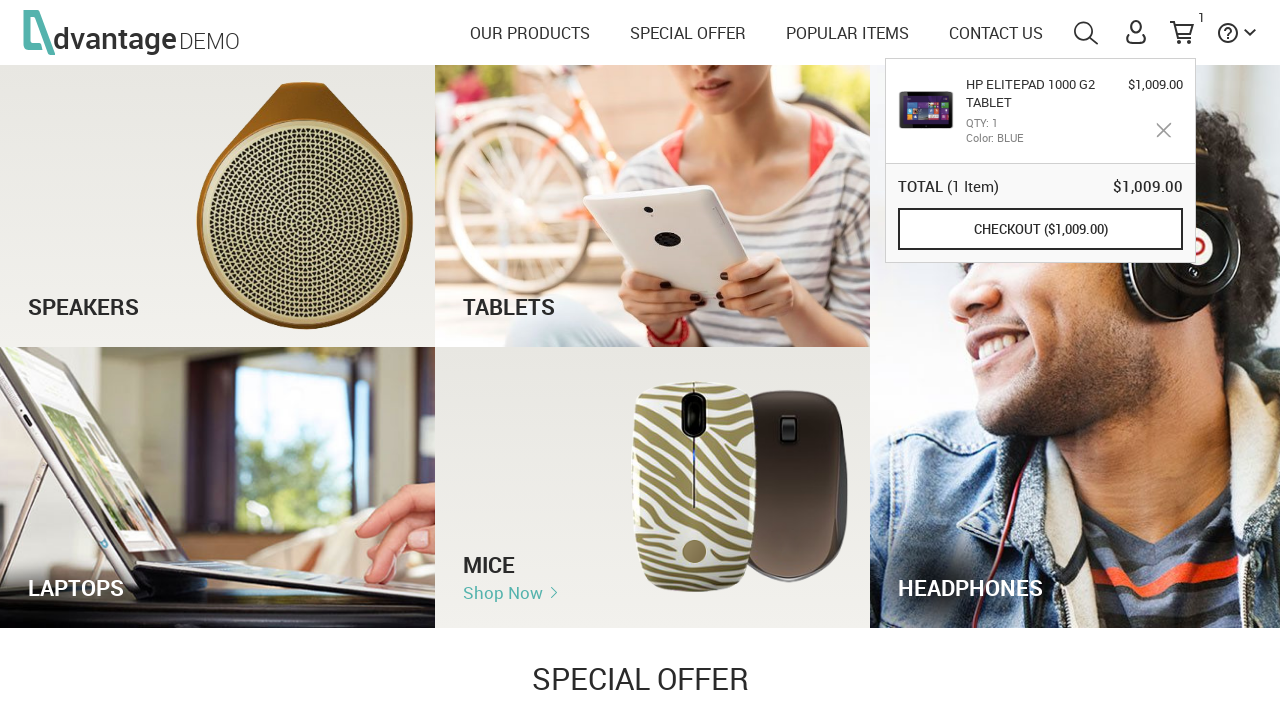

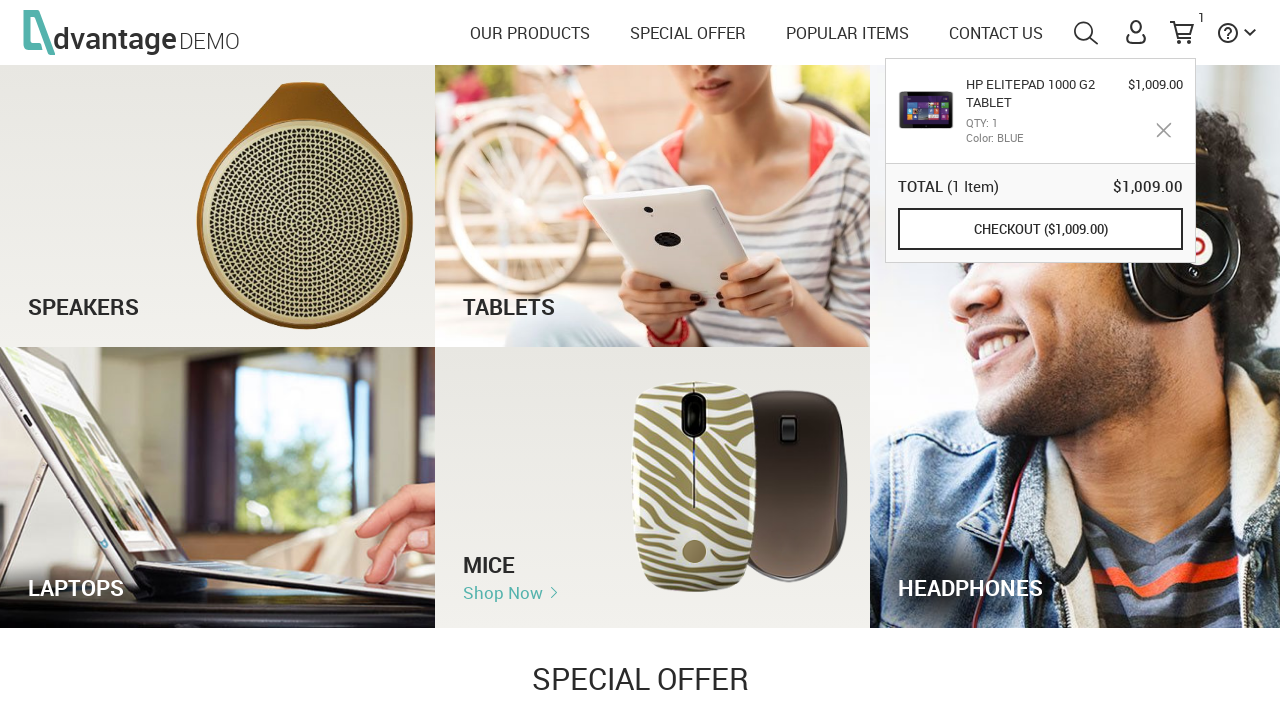